Tests responsive design by resizing the browser window to different viewport widths (320, 480, 960, 1366, 1920 pixels) to verify the website renders correctly at various screen sizes

Starting URL: https://nomadcoders.co

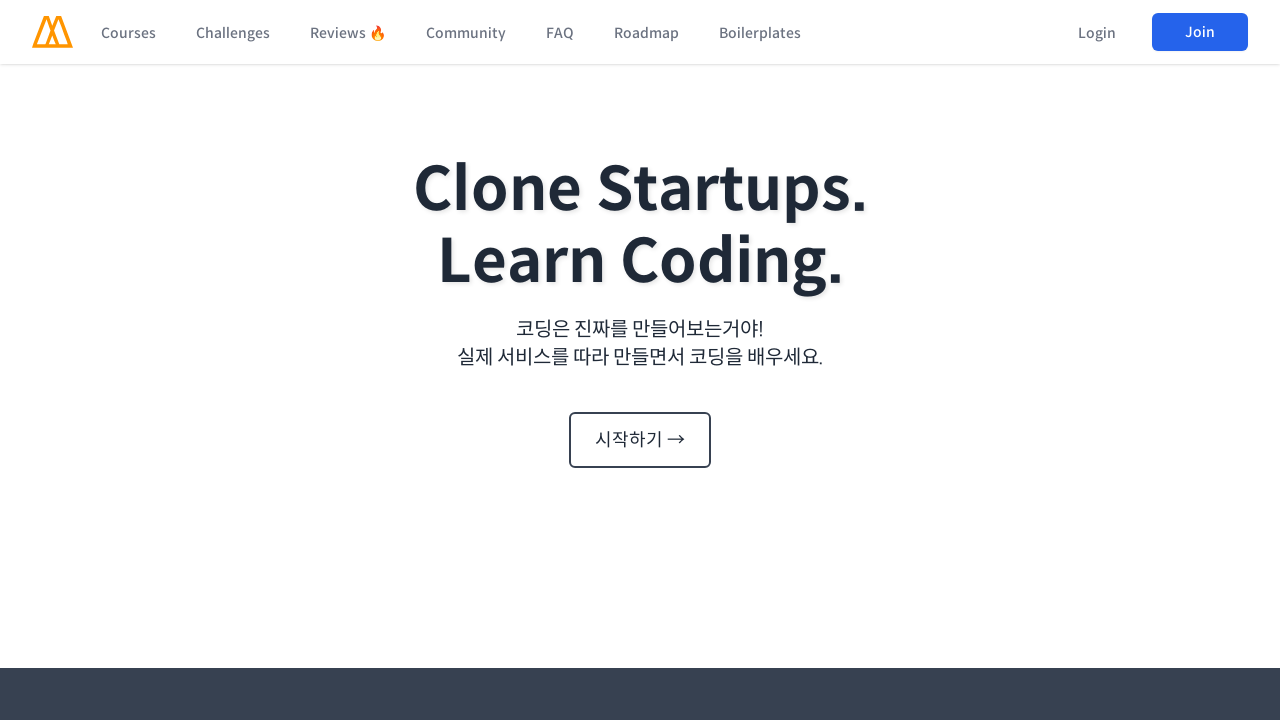

Set viewport width to 320px
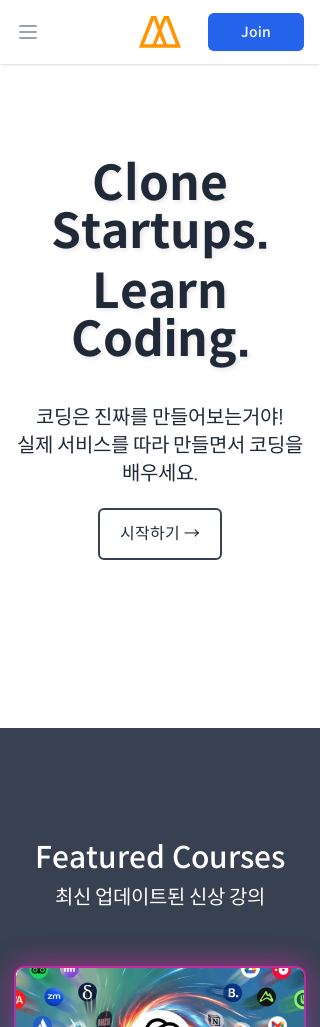

Page adjusted to 320px viewport width
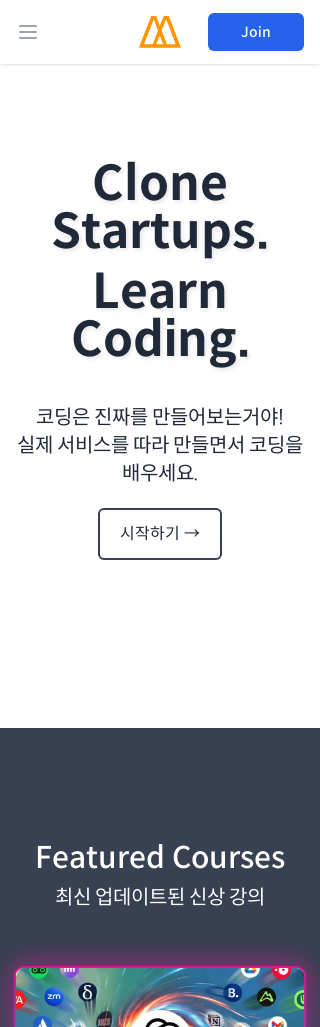

Set viewport width to 480px
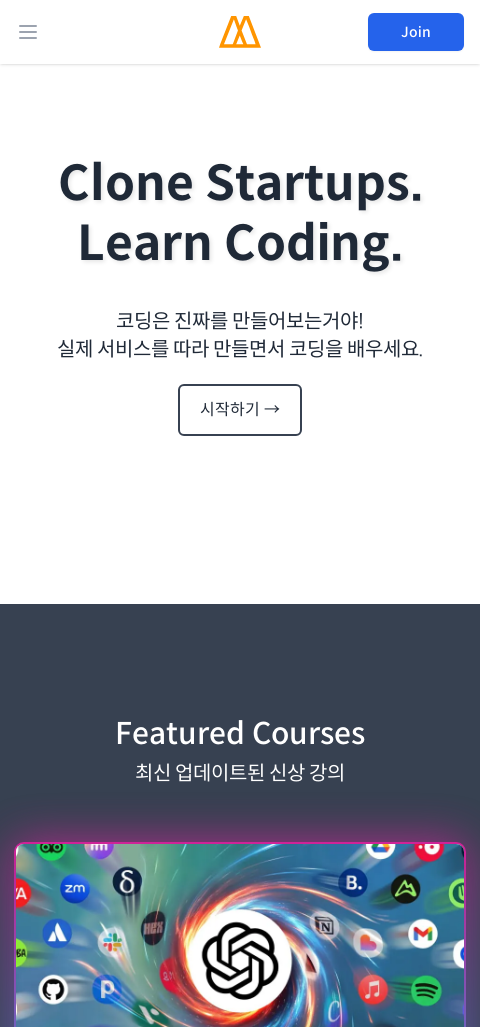

Page adjusted to 480px viewport width
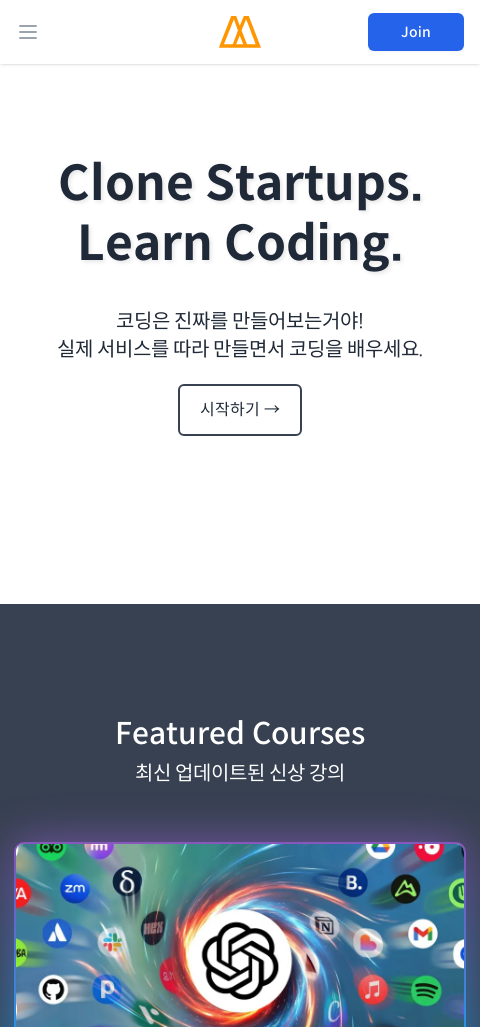

Set viewport width to 960px
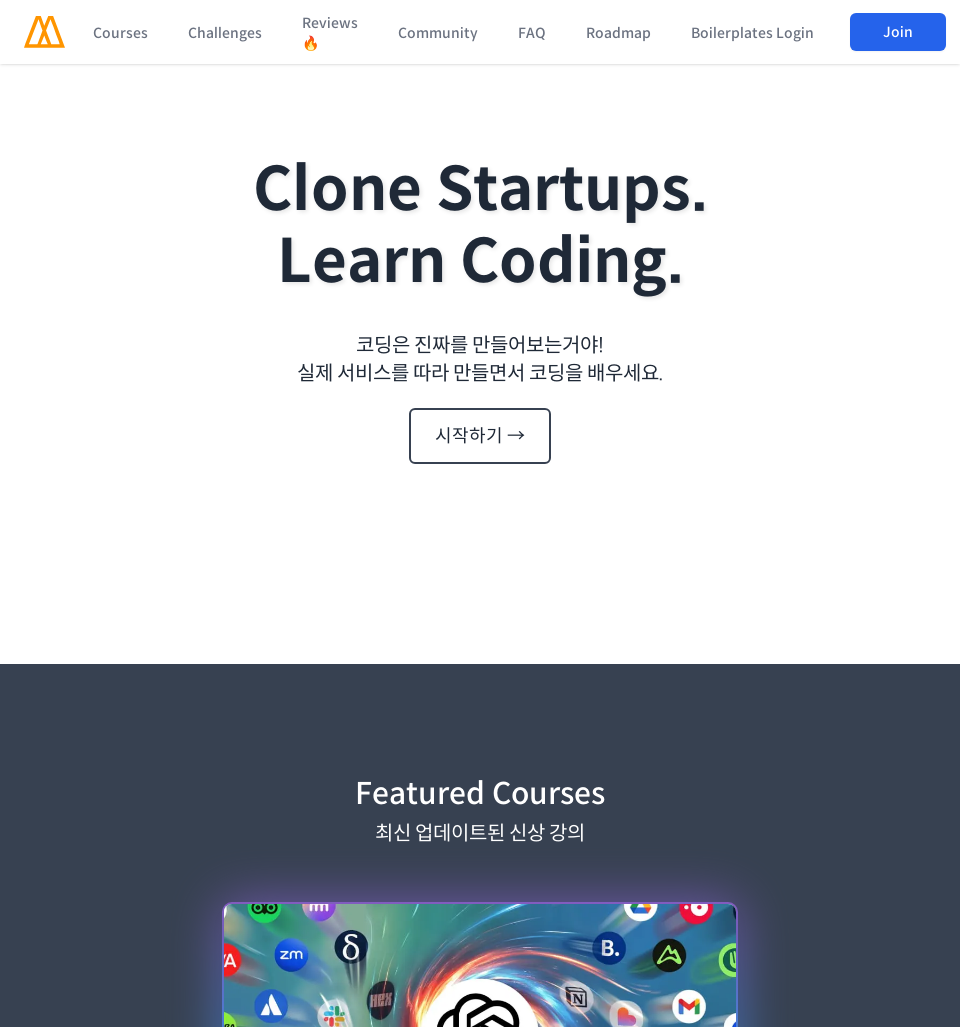

Page adjusted to 960px viewport width
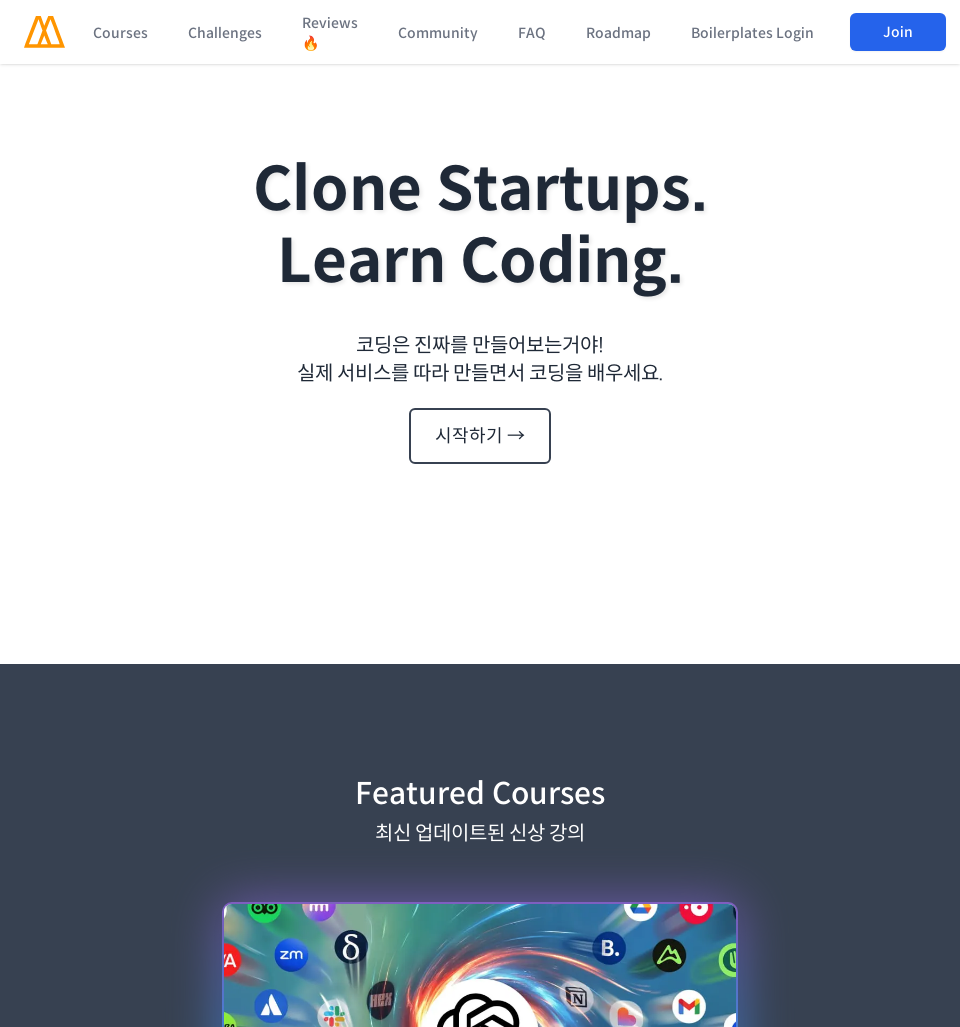

Set viewport width to 1366px
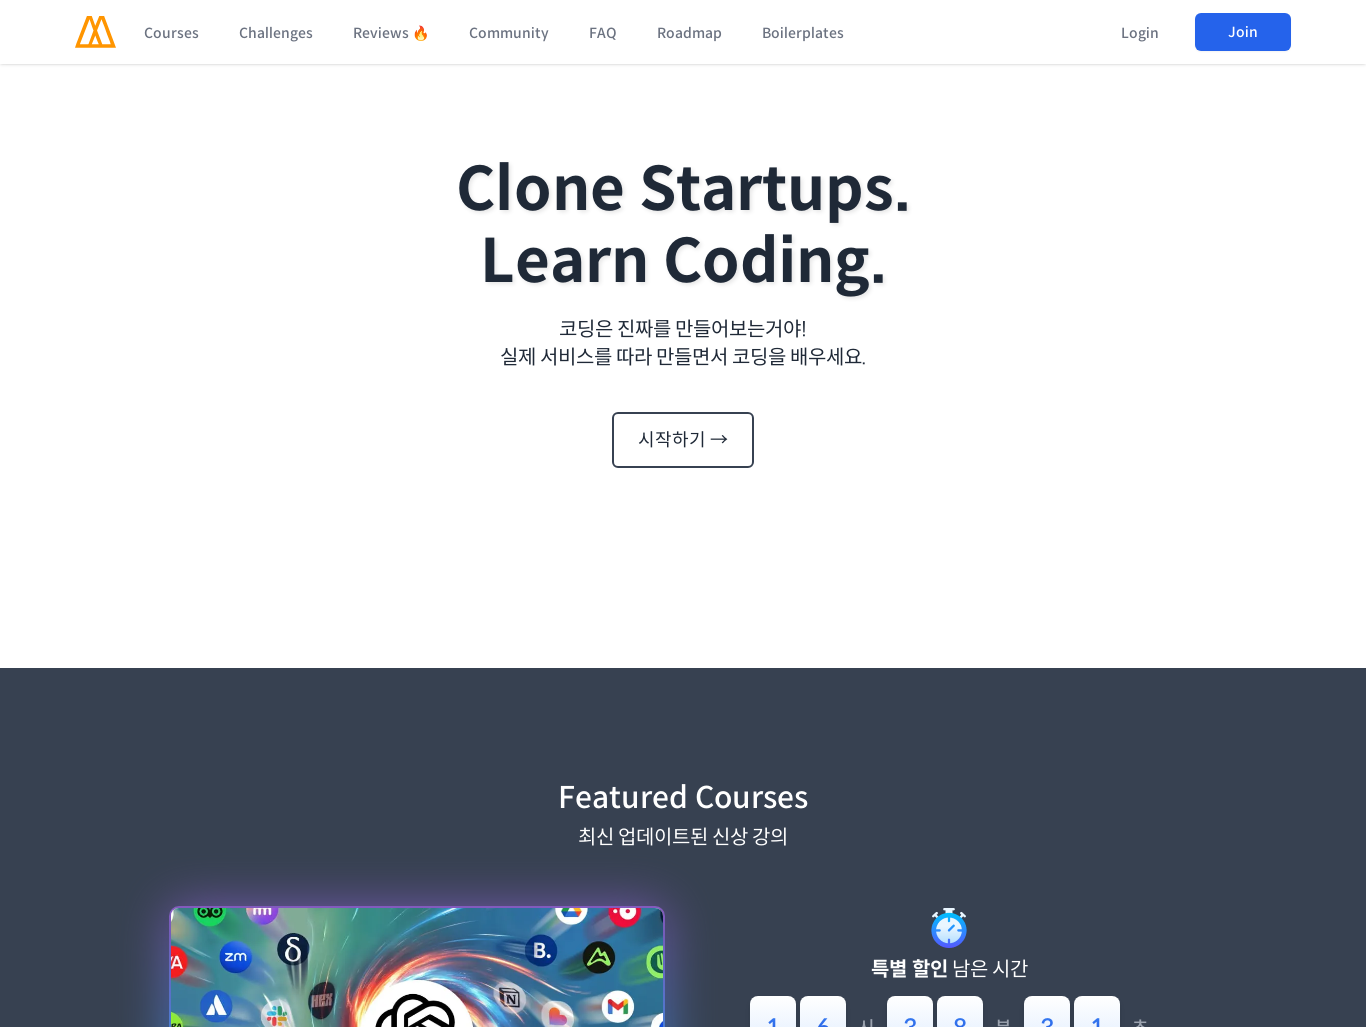

Page adjusted to 1366px viewport width
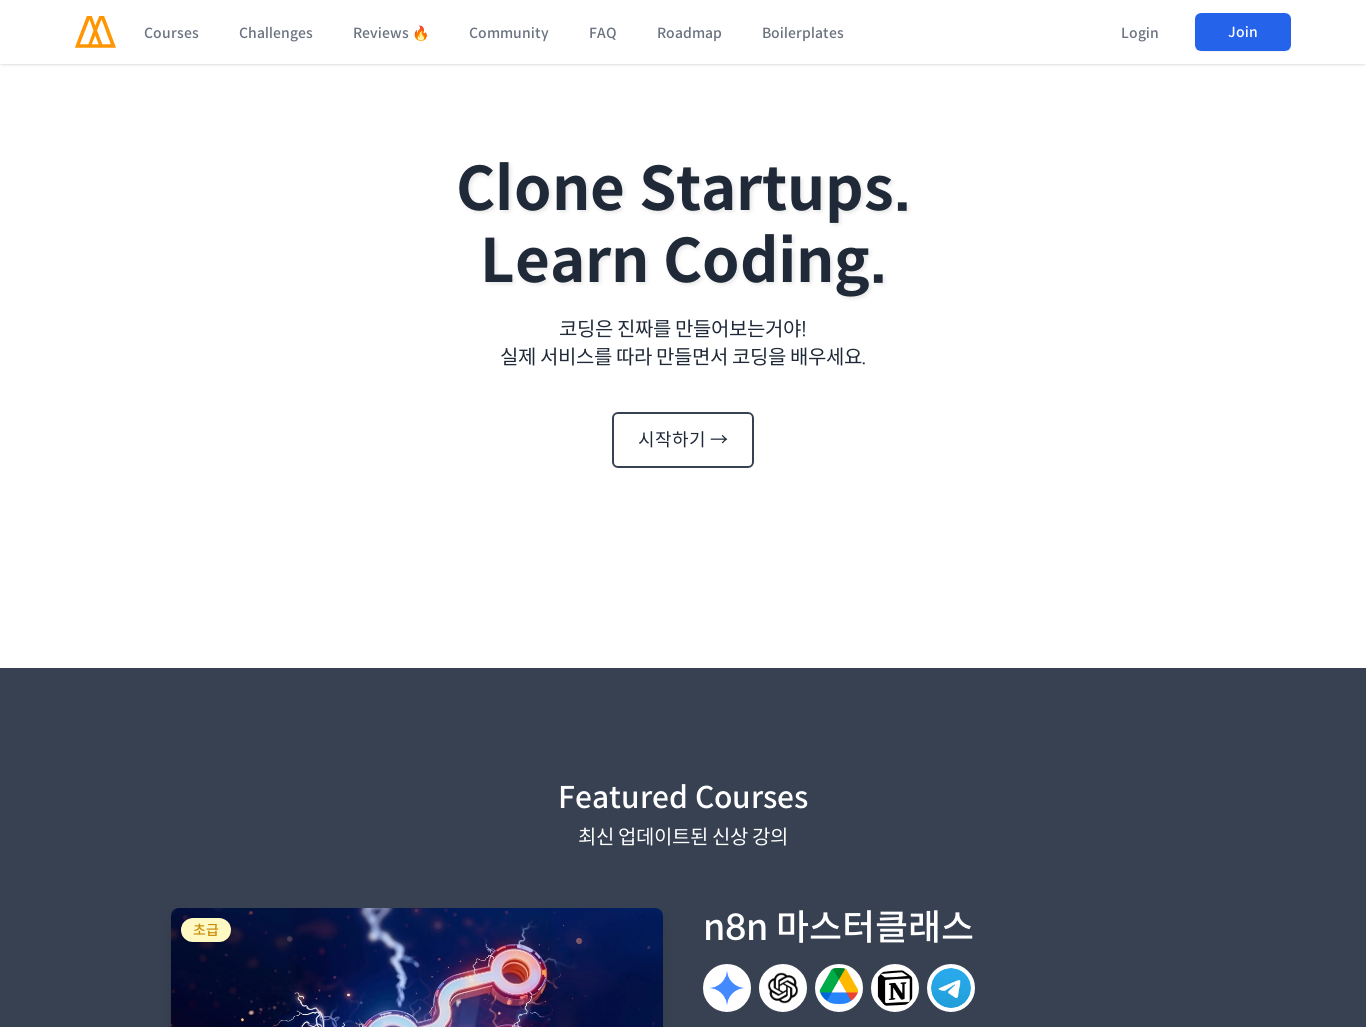

Set viewport width to 1920px
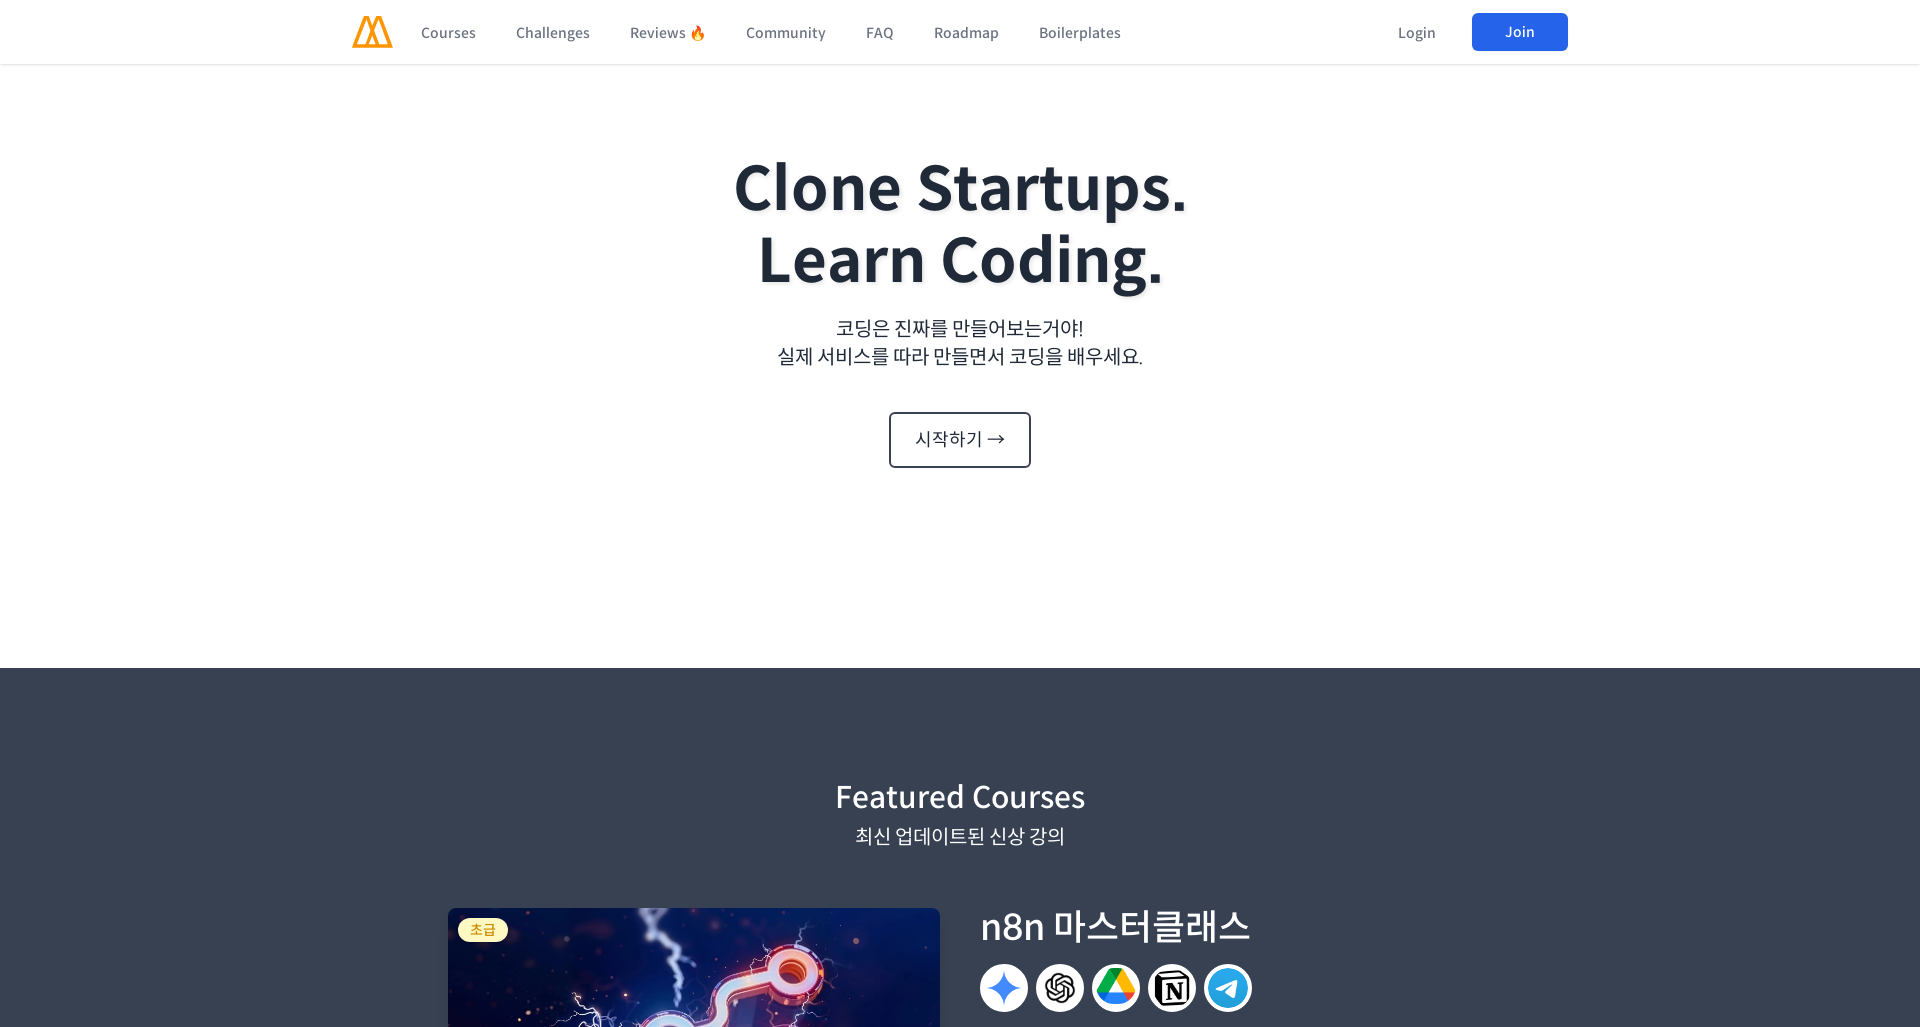

Page adjusted to 1920px viewport width
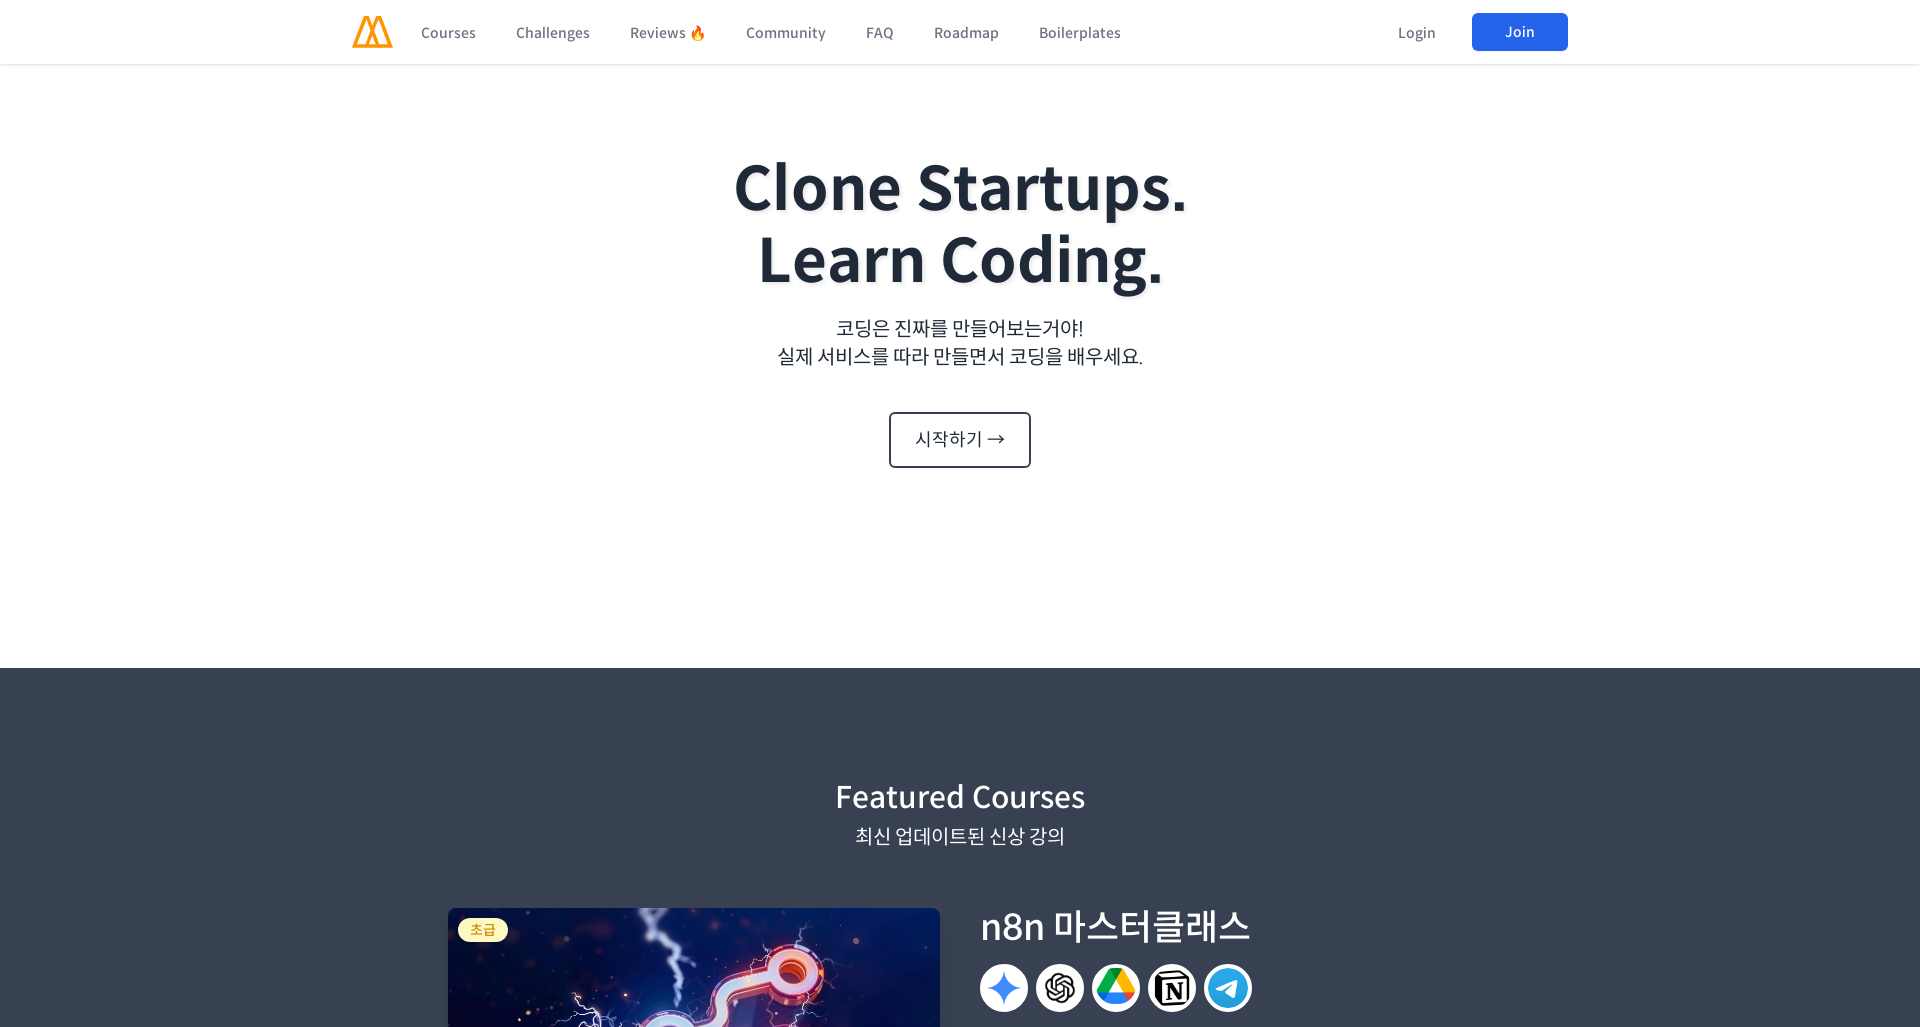

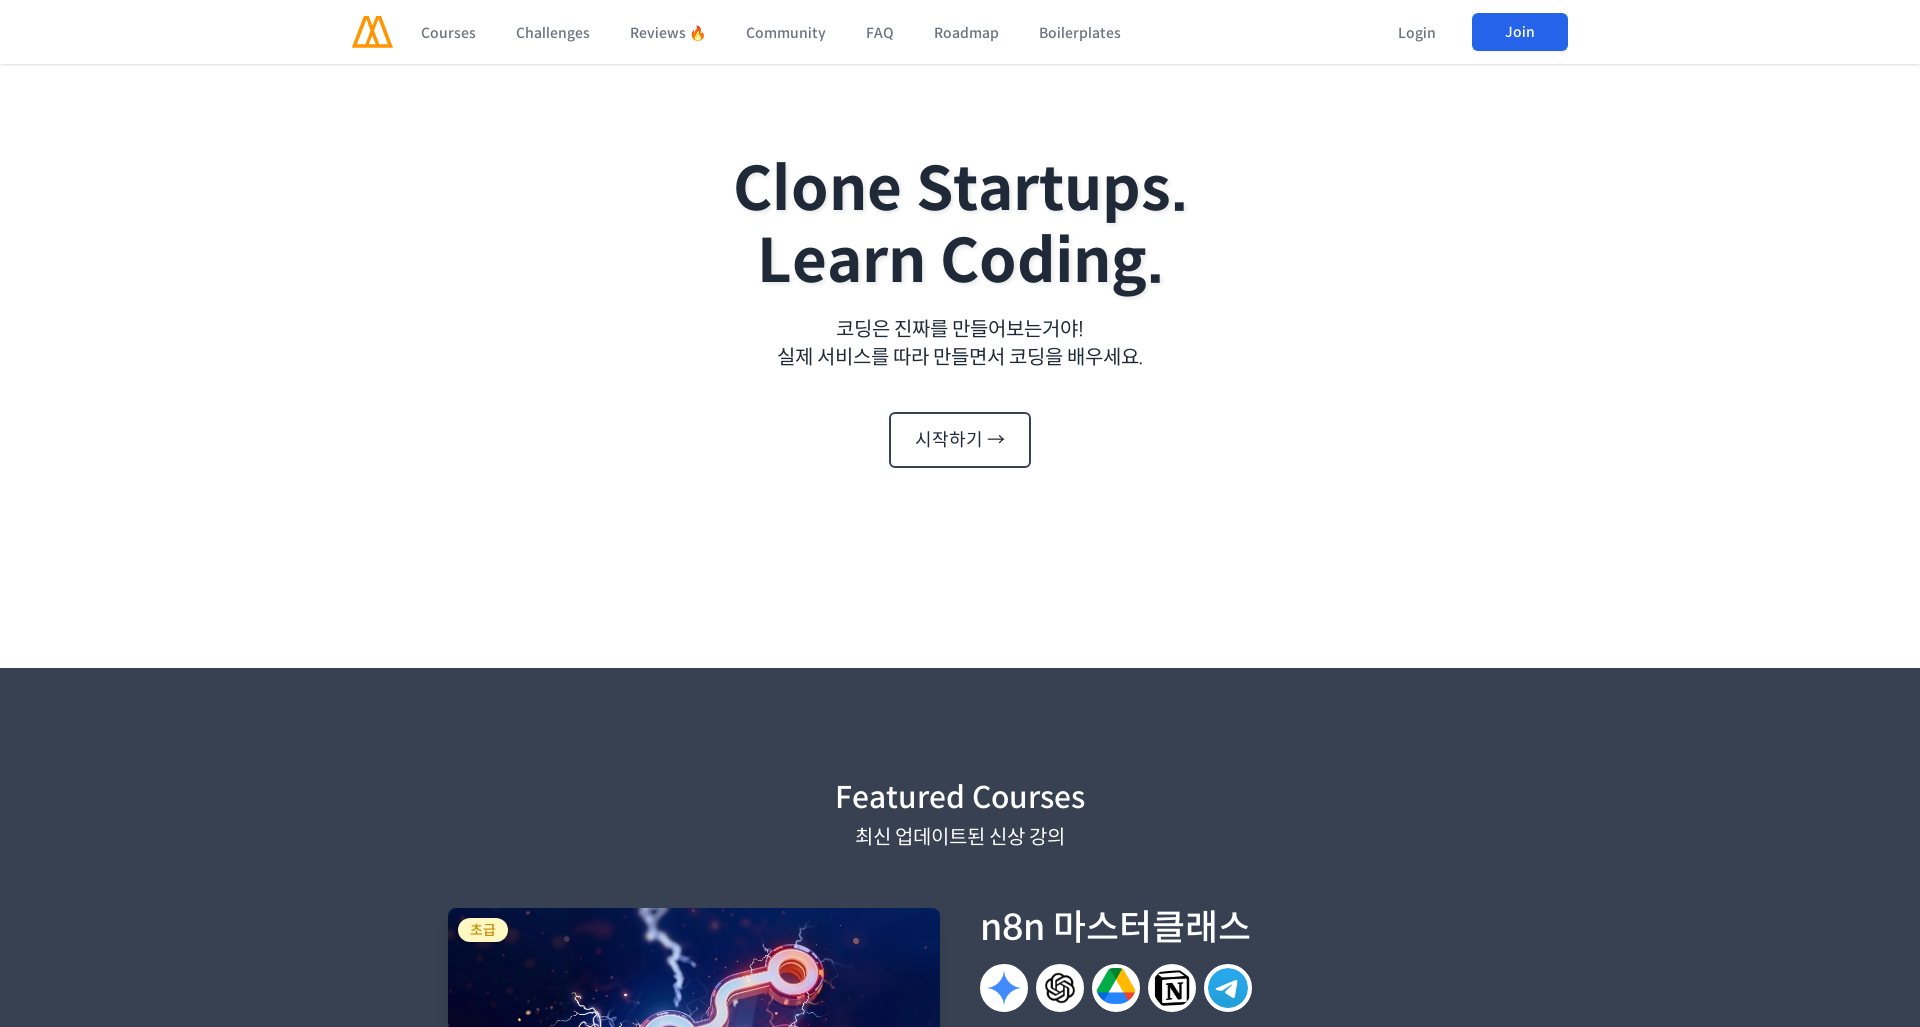